Tests JavaScript prompt alert handling by clicking a button to trigger a prompt, entering text into the prompt, and accepting it

Starting URL: https://v1.training-support.net/selenium/javascript-alerts

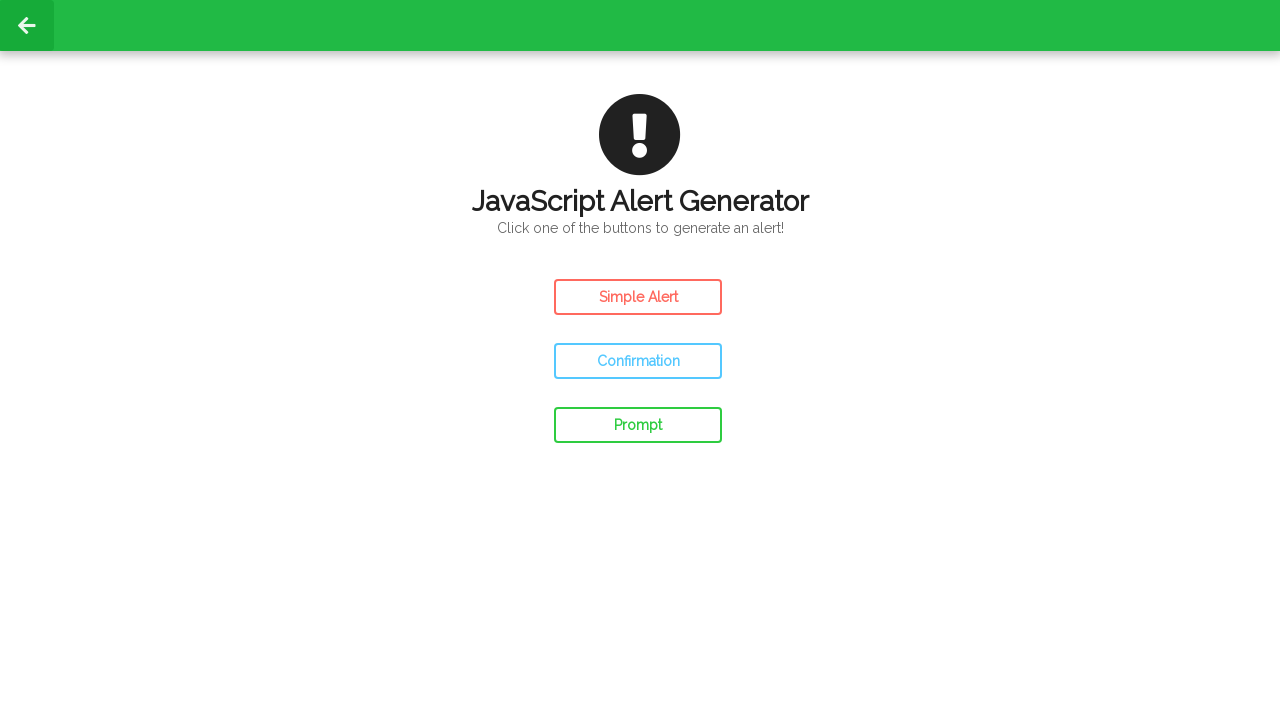

Clicked the prompt button to trigger JavaScript prompt alert at (638, 425) on #prompt
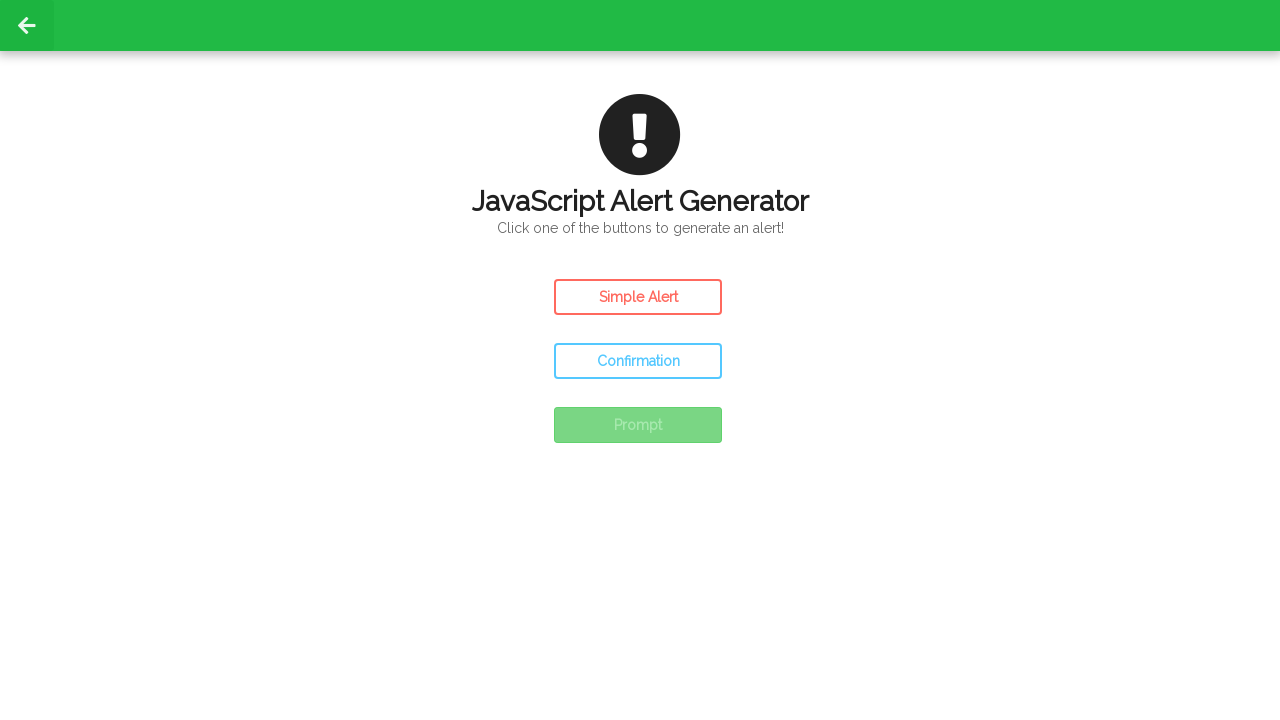

Set up dialog handler to accept prompt with 'Awesome!' text
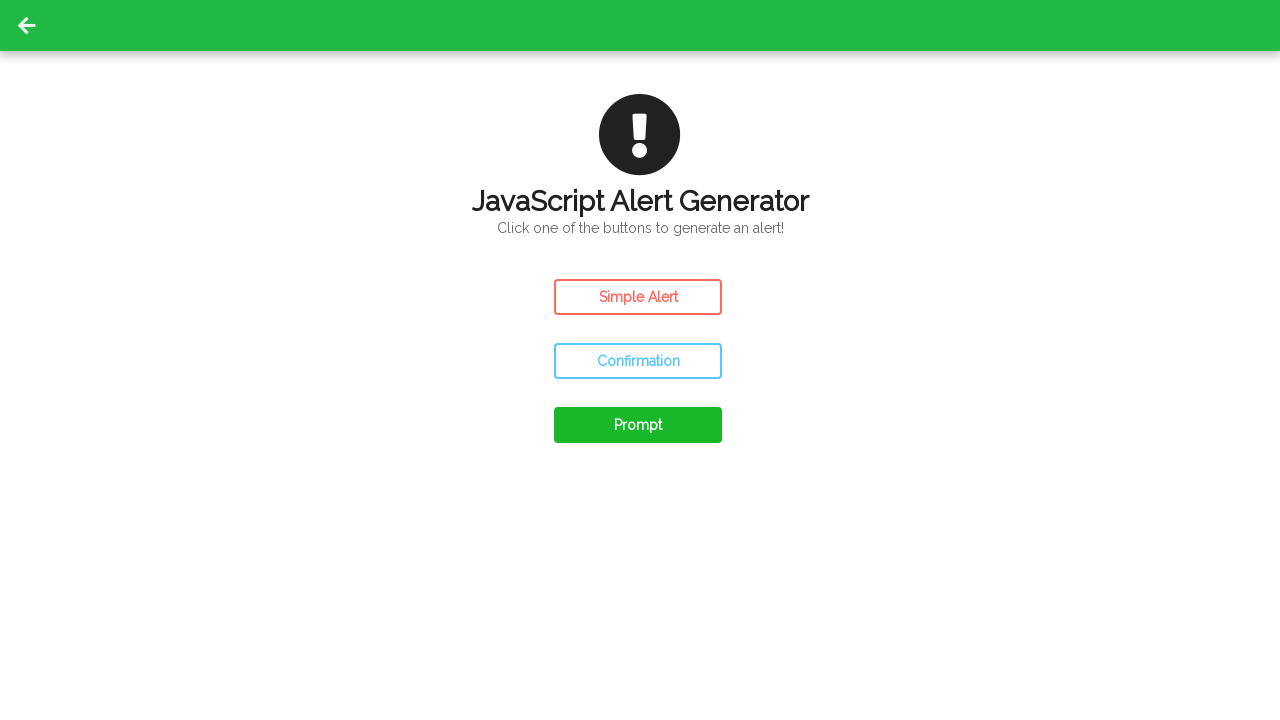

Re-configured dialog handler function
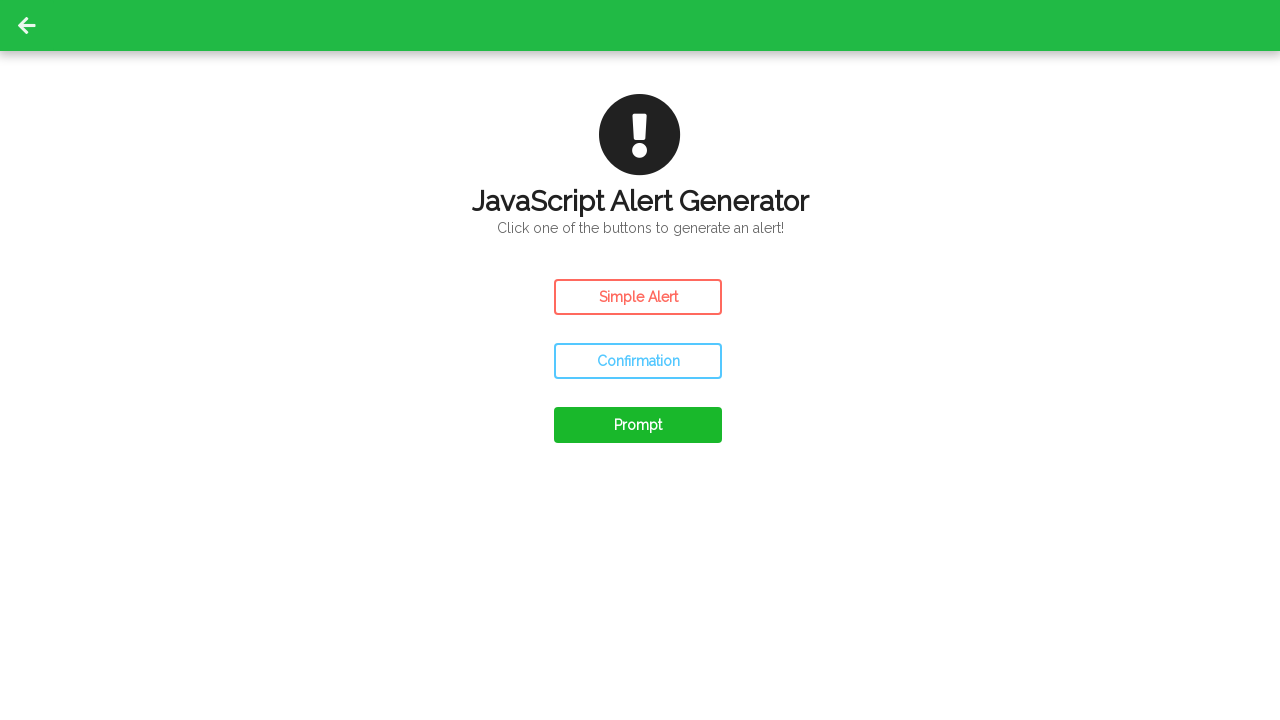

Clicked the prompt button to trigger the dialog at (638, 425) on #prompt
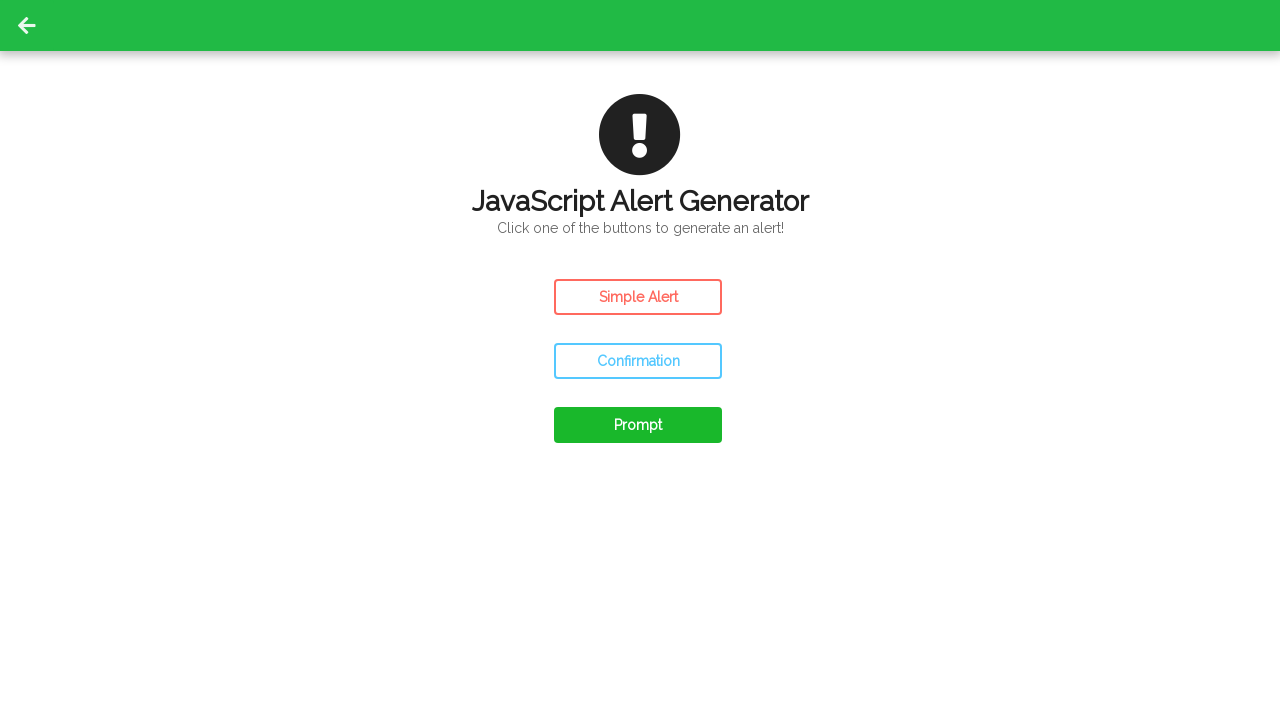

Waited 500ms for the page to process the alert response
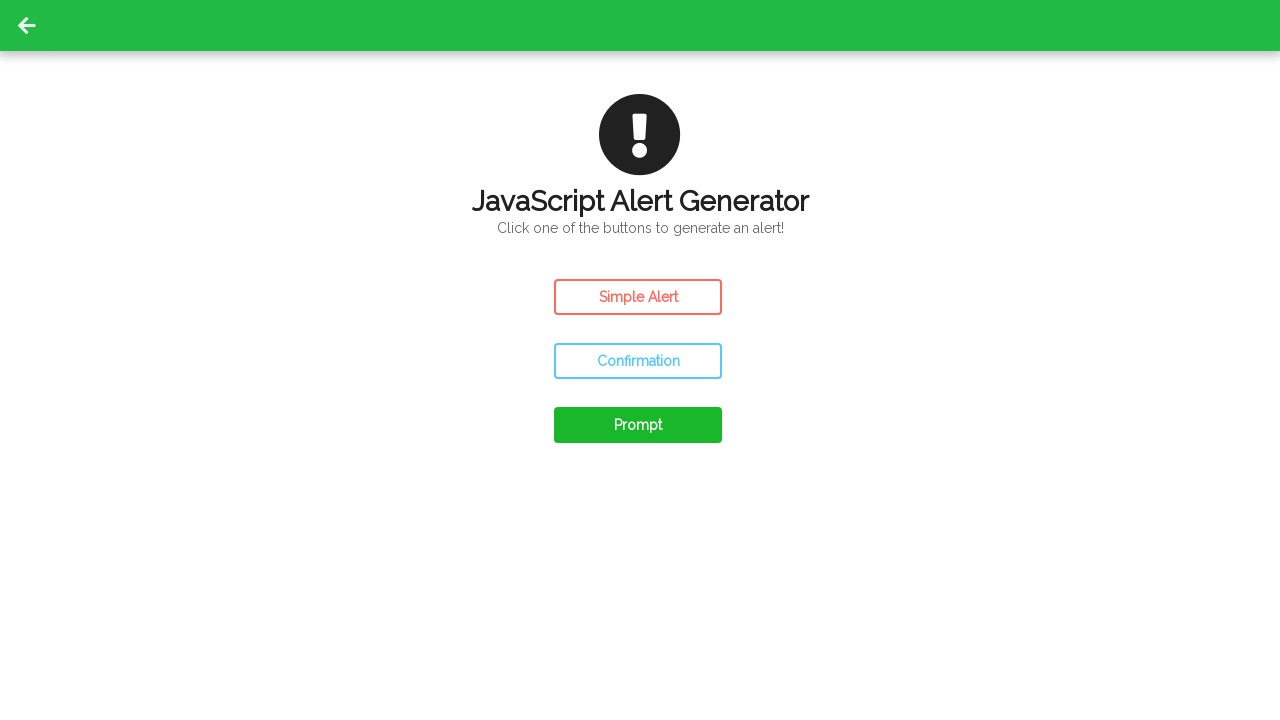

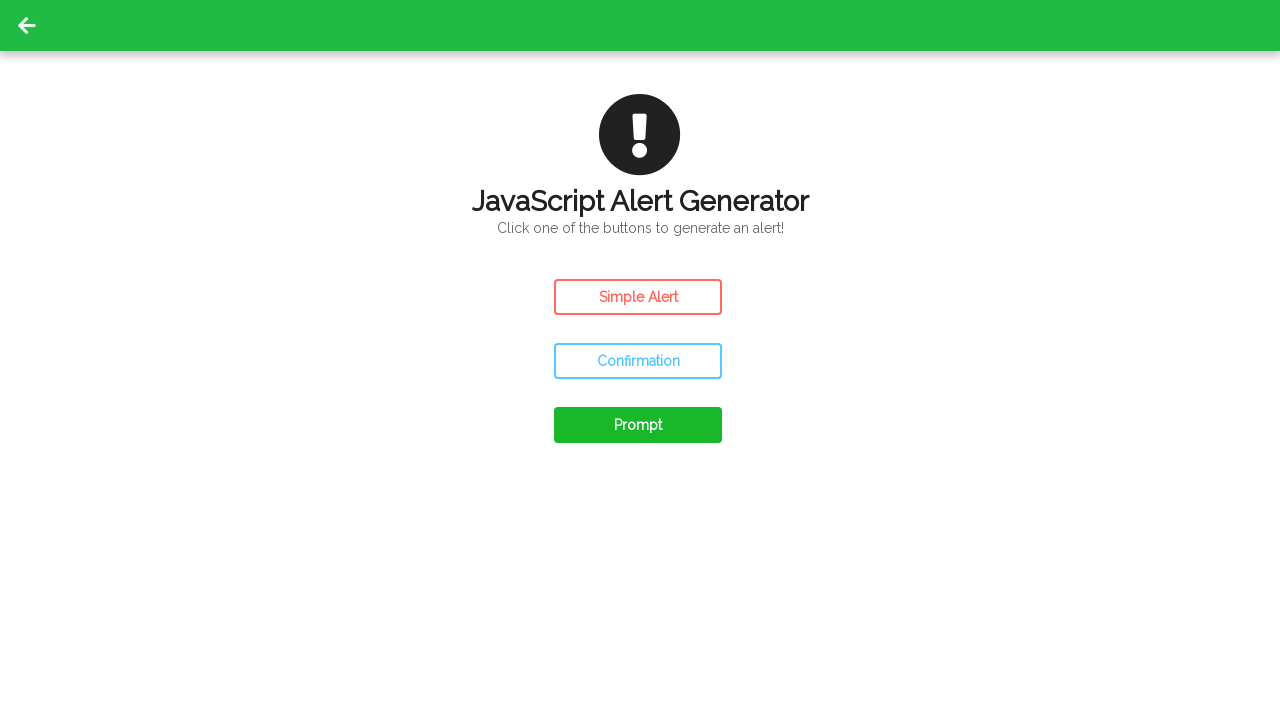